Navigates to the Toronto Stock Exchange website and verifies the page title matches the expected value.

Starting URL: https://www.tsx.com

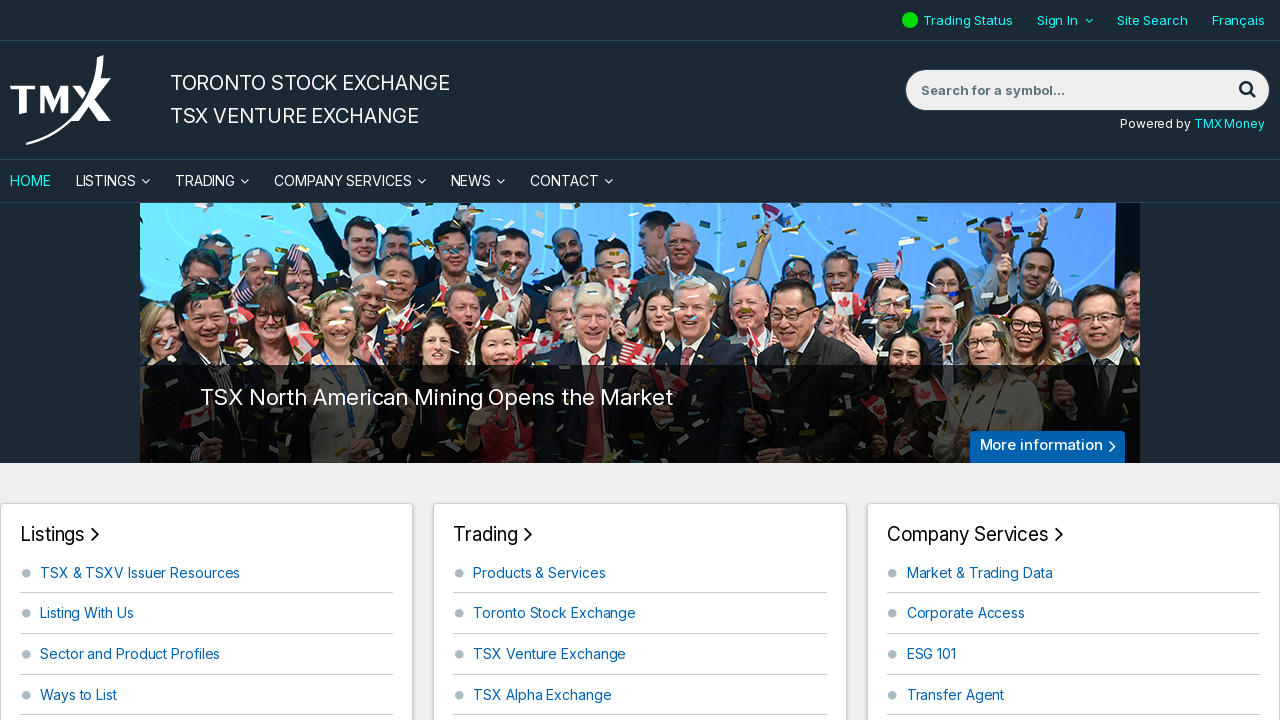

Waited for page to load (domcontentloaded state)
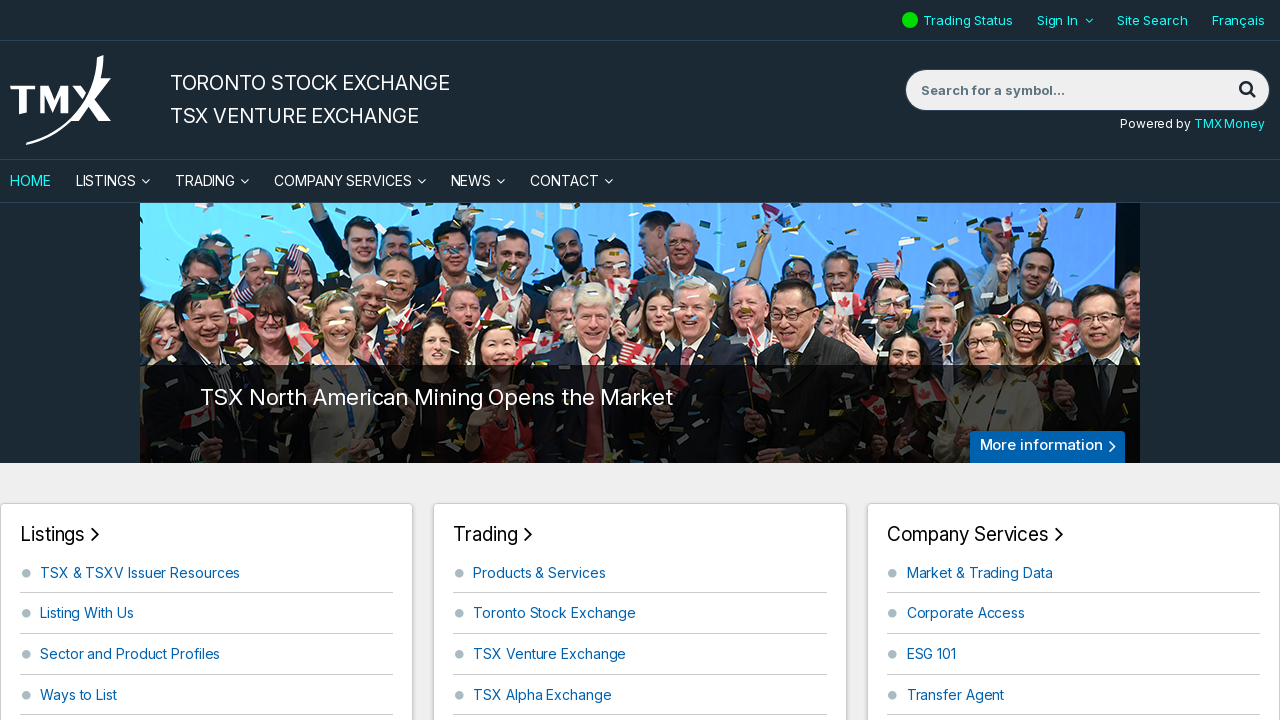

Retrieved page title
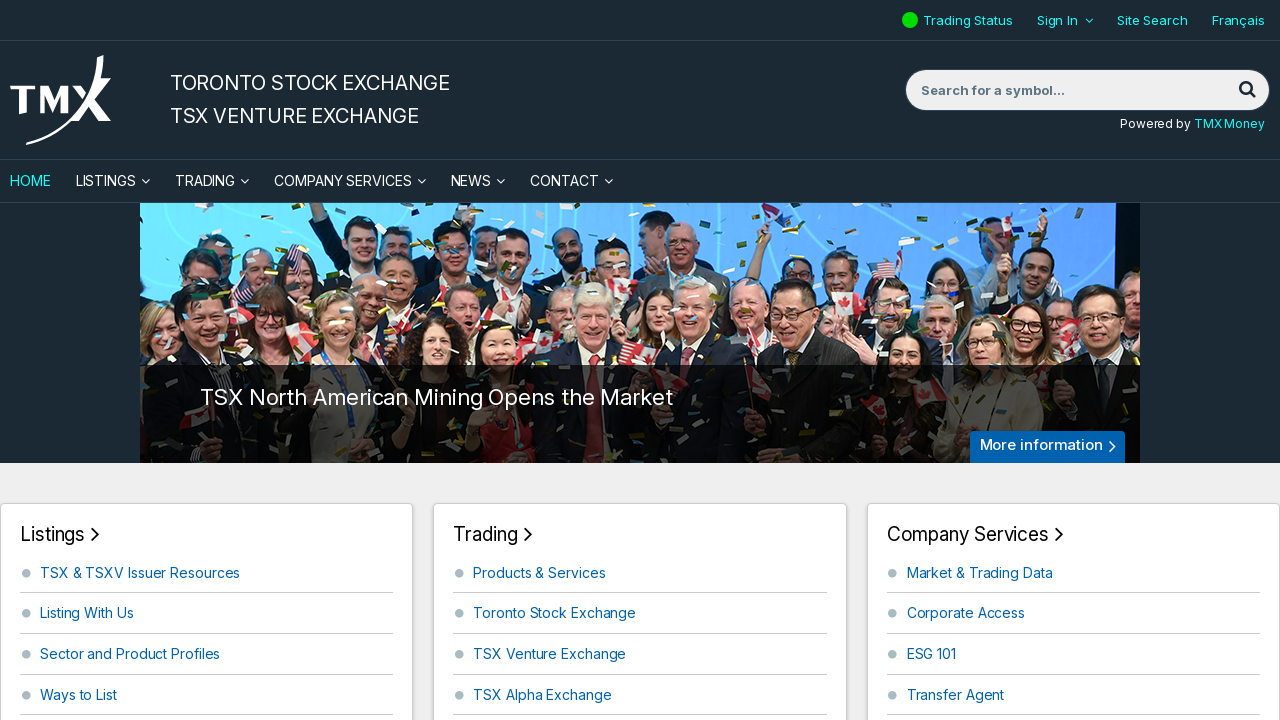

Page title verification passed - title matches expected value
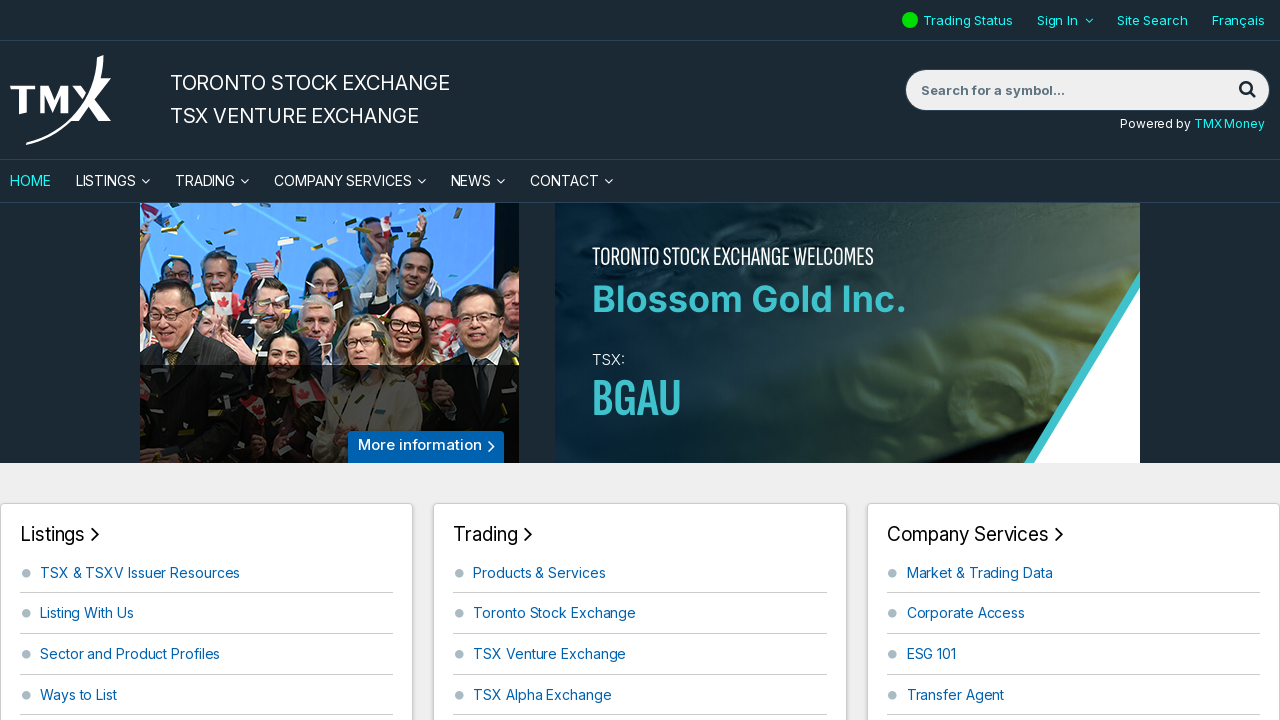

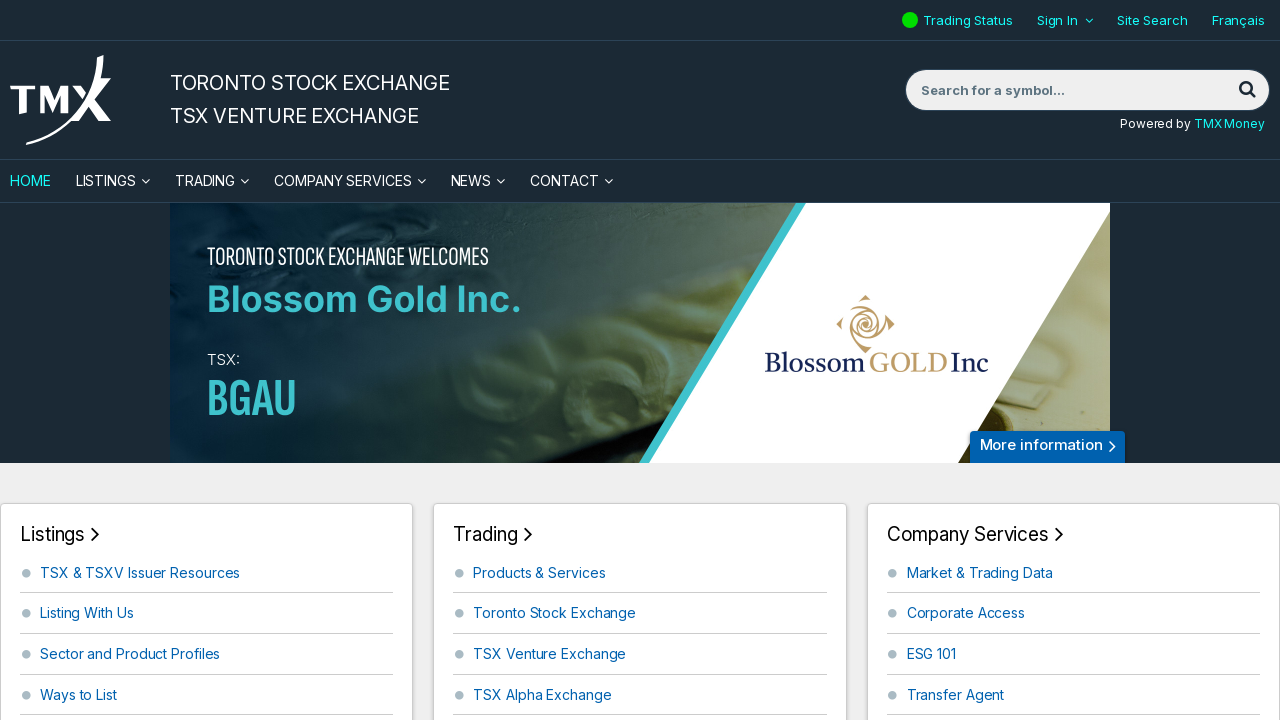